Tests notification messages by repeatedly clicking a link until a successful notification appears

Starting URL: http://the-internet.herokuapp.com/notification_message_rendered

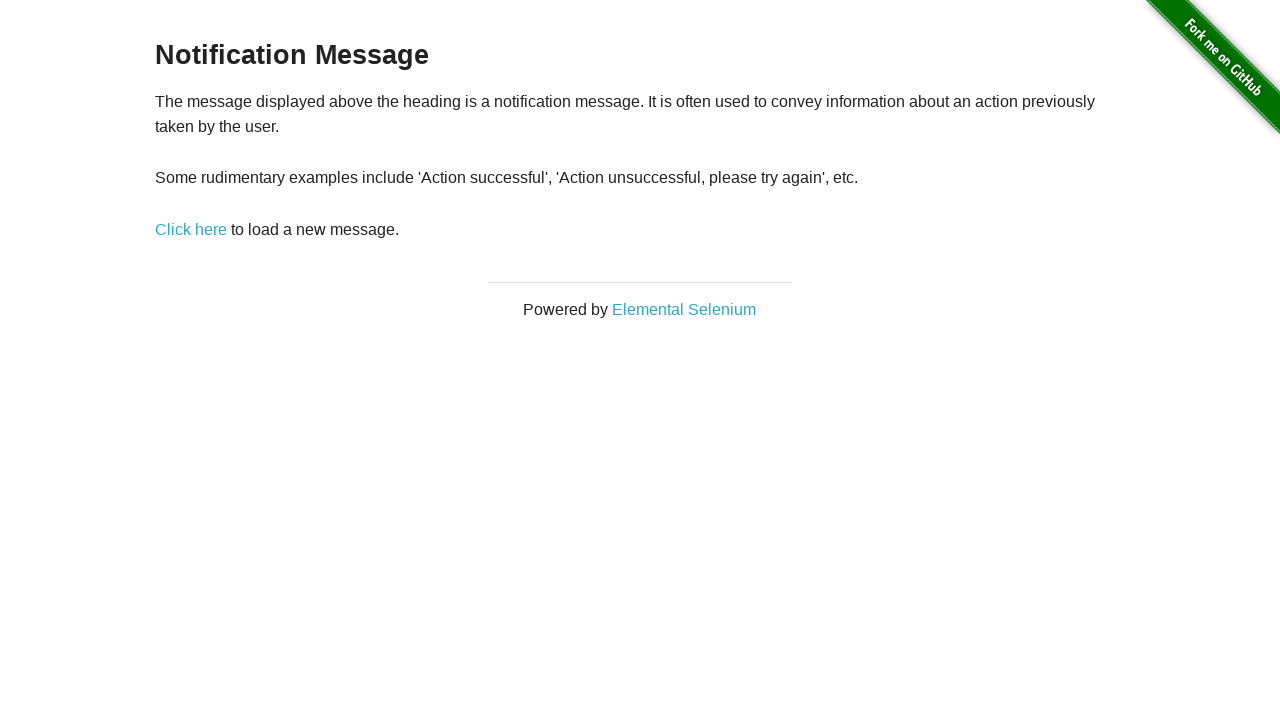

Waited 1 second for page to stabilize
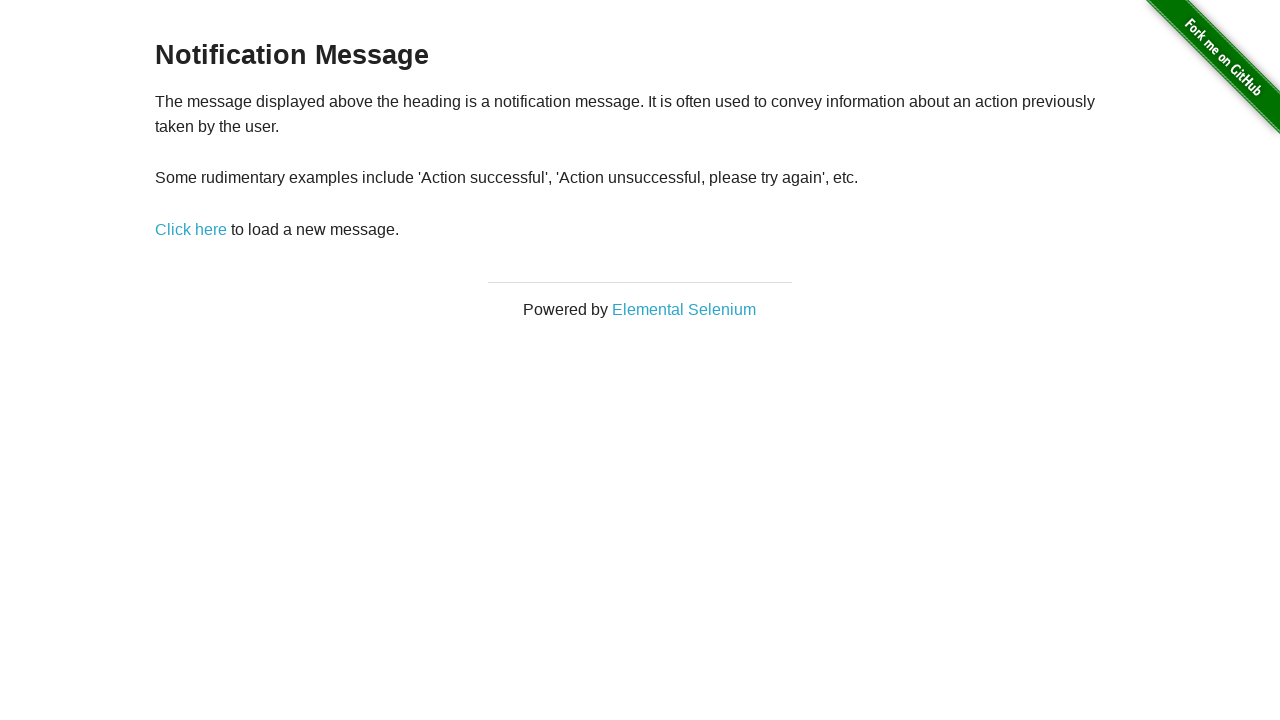

Clicked notification link at (191, 229) on text=Click here
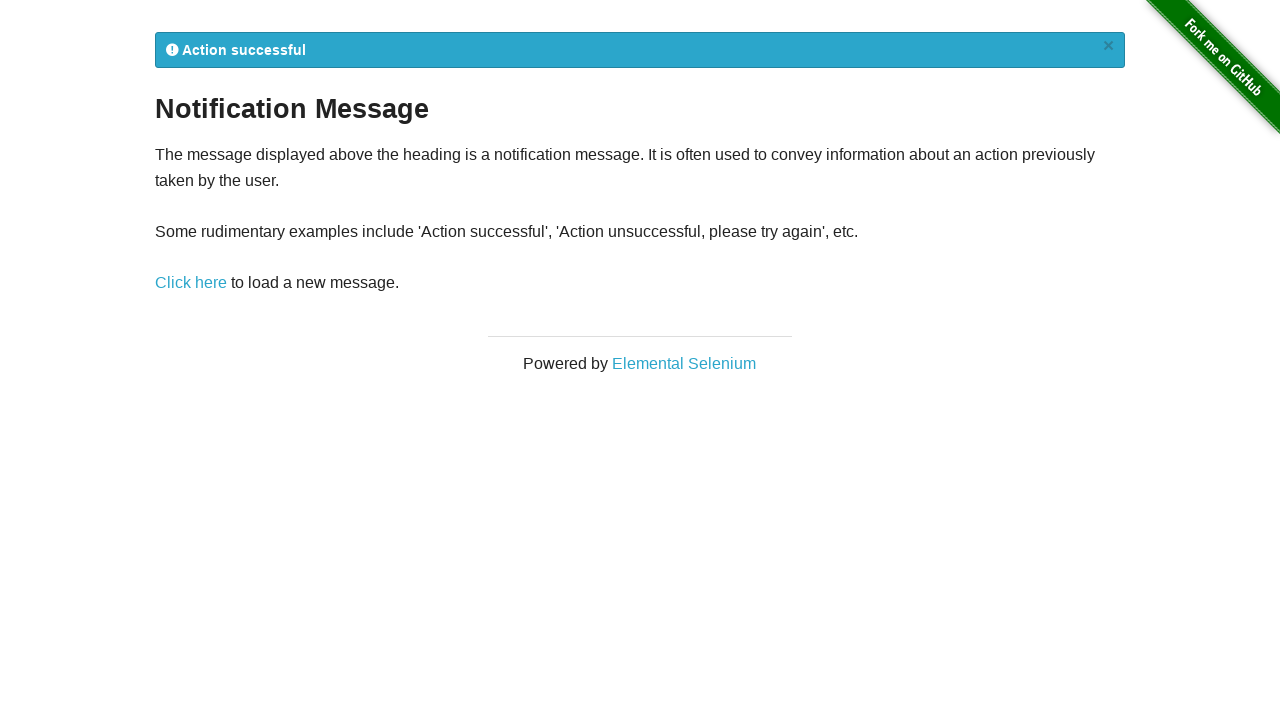

Waited 2 seconds for notification to appear
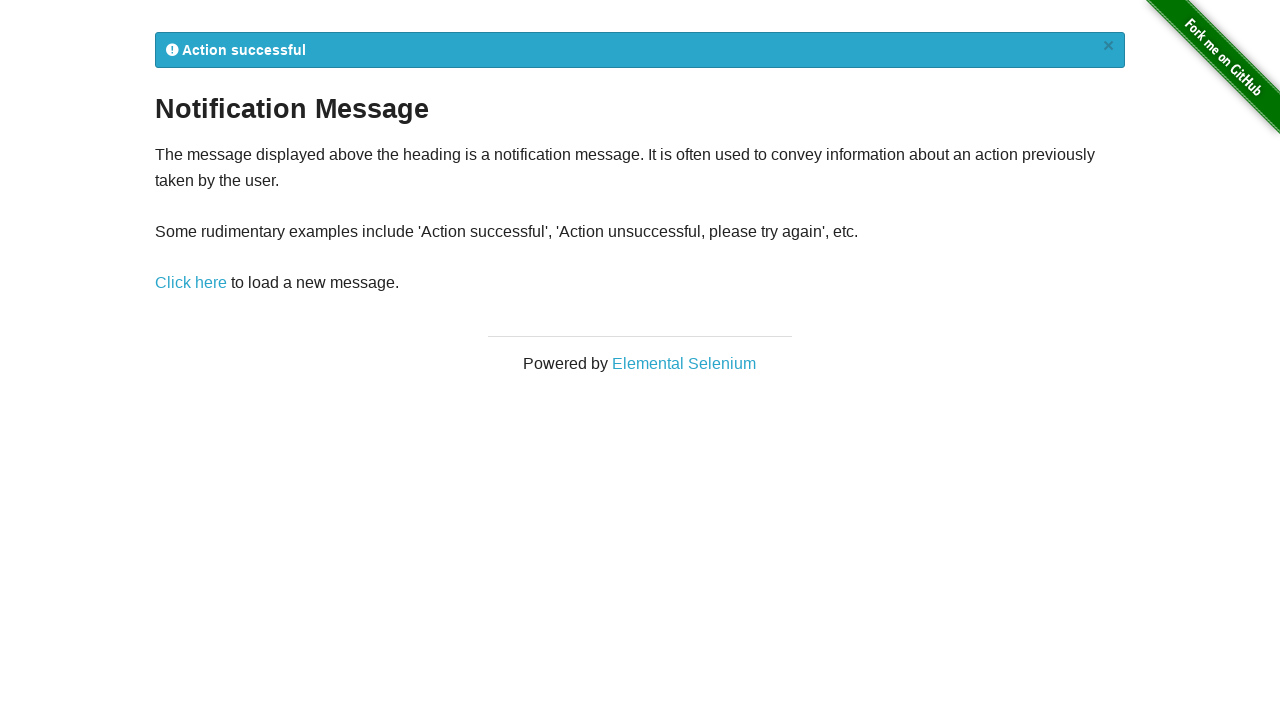

Retrieved notification element
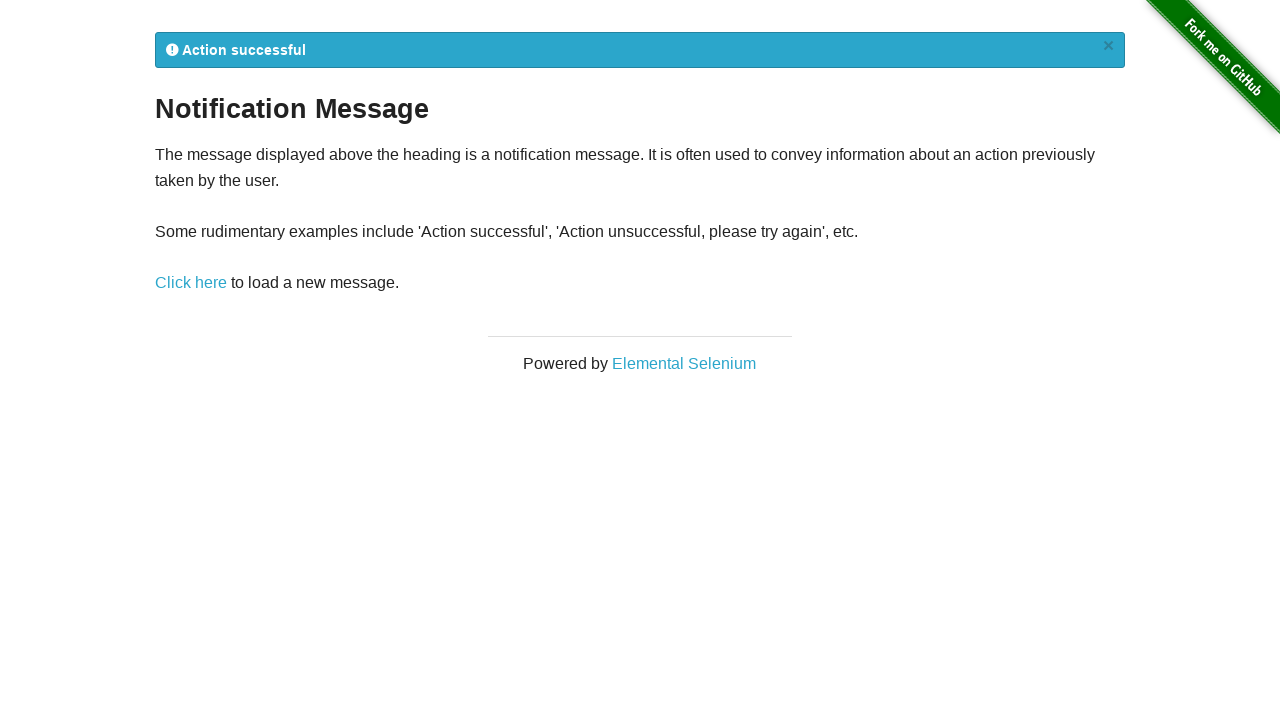

Extracted notification text: ' Action successful
×'
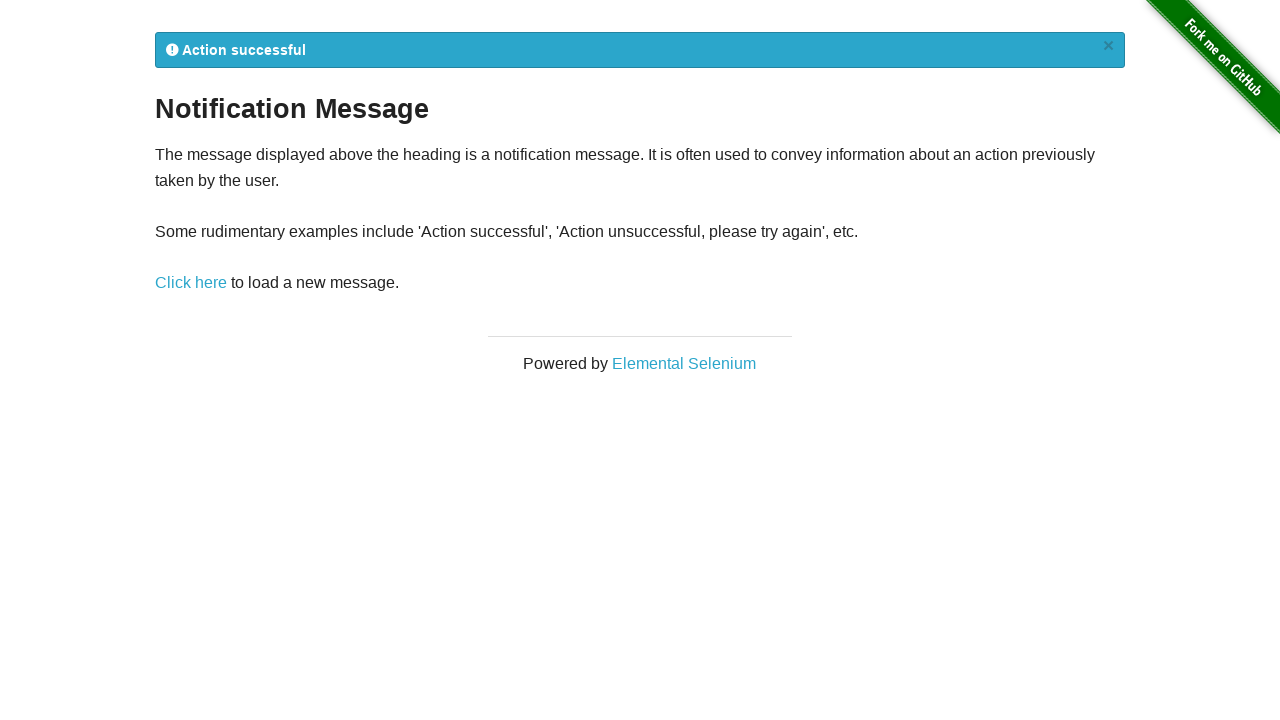

Confirmed successful notification received
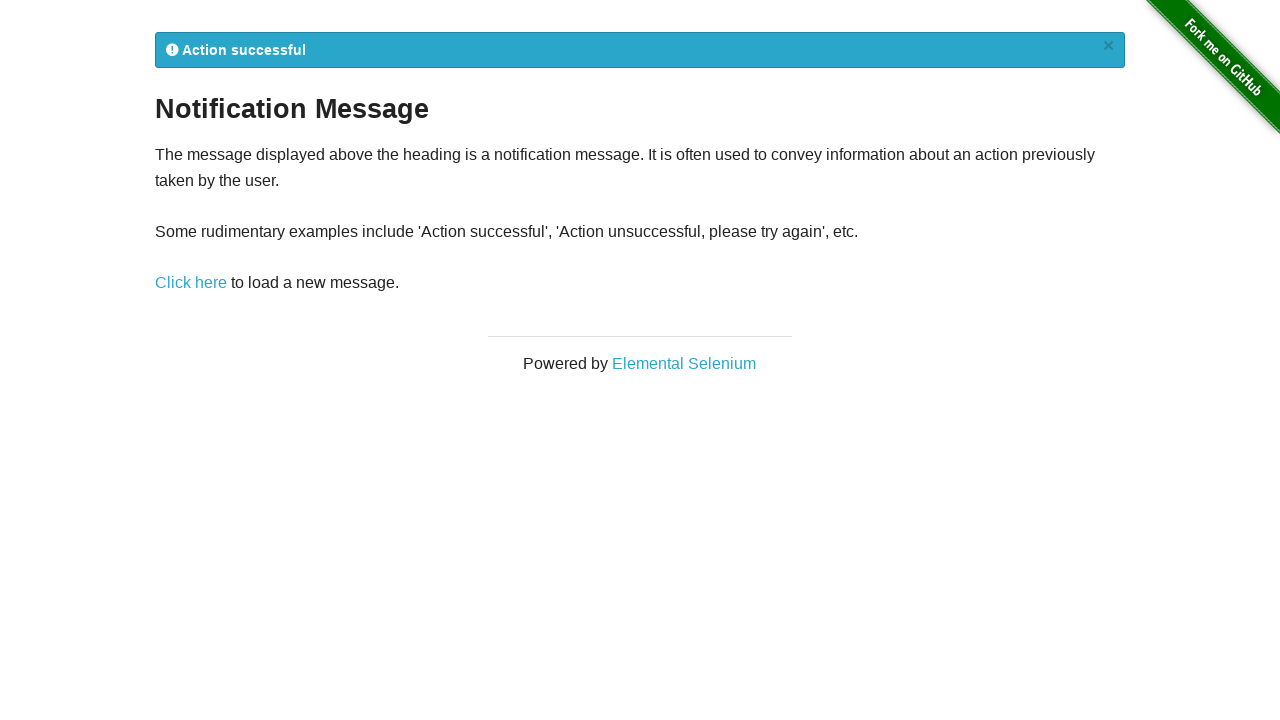

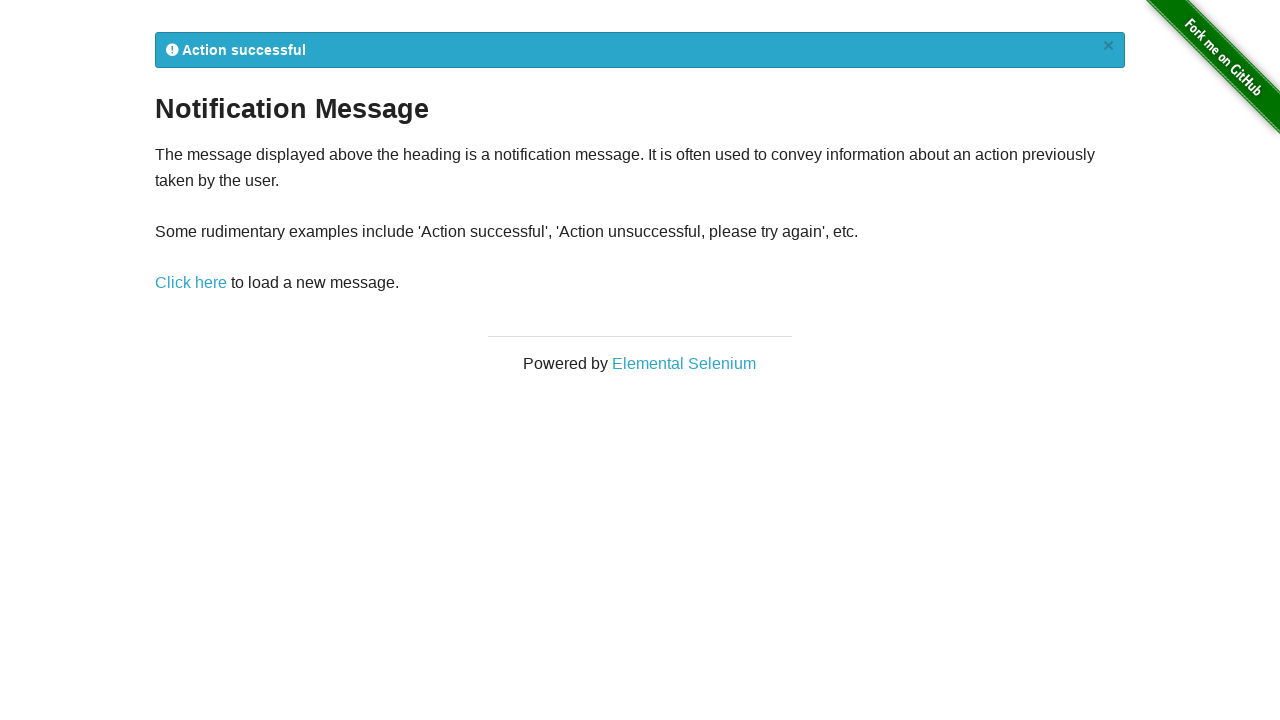